Navigates to an automation practice page, scrolls down to view a table with price data, and verifies the table elements are present

Starting URL: https://rahulshettyacademy.com/AutomationPractice/

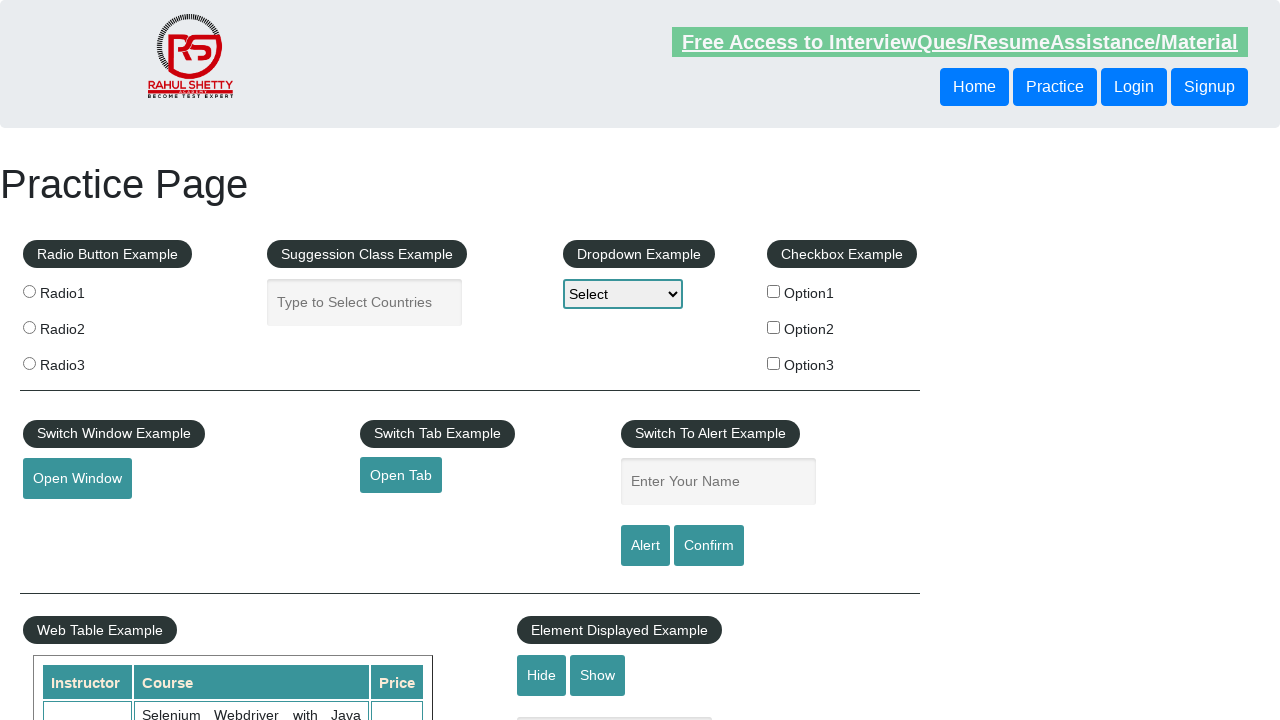

Navigated to automation practice page
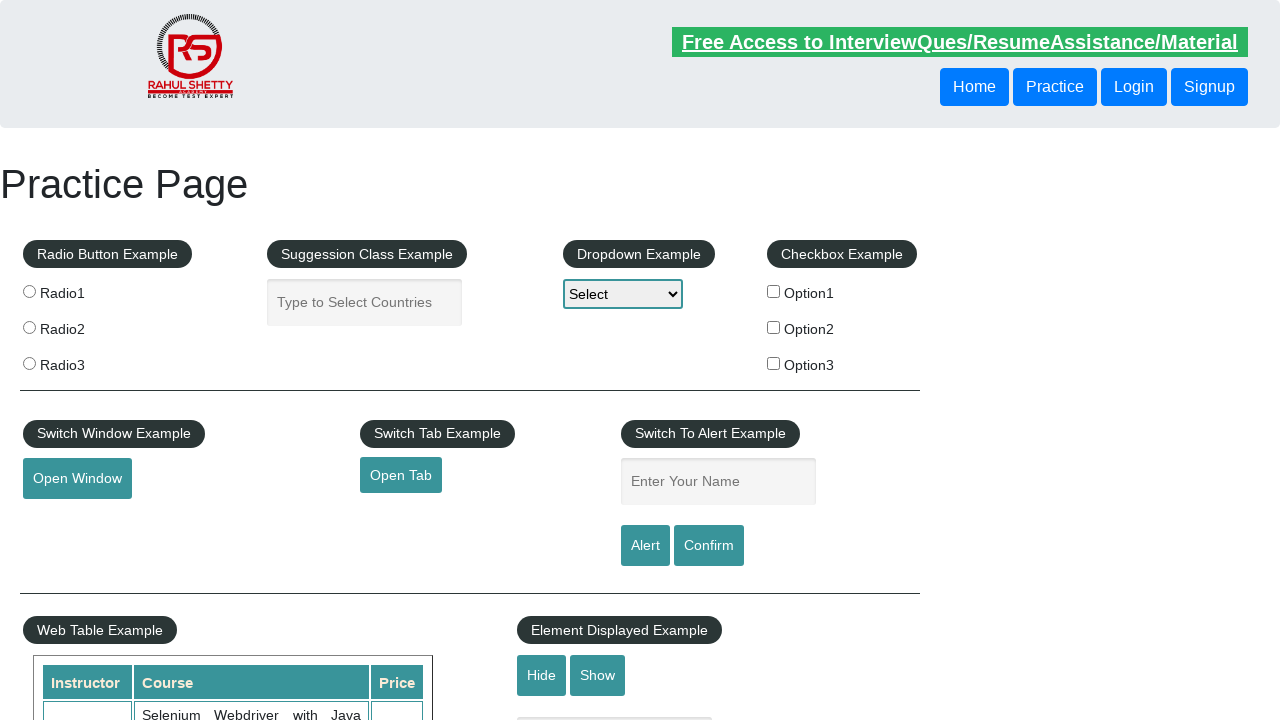

Scrolled down 600 pixels to view the table
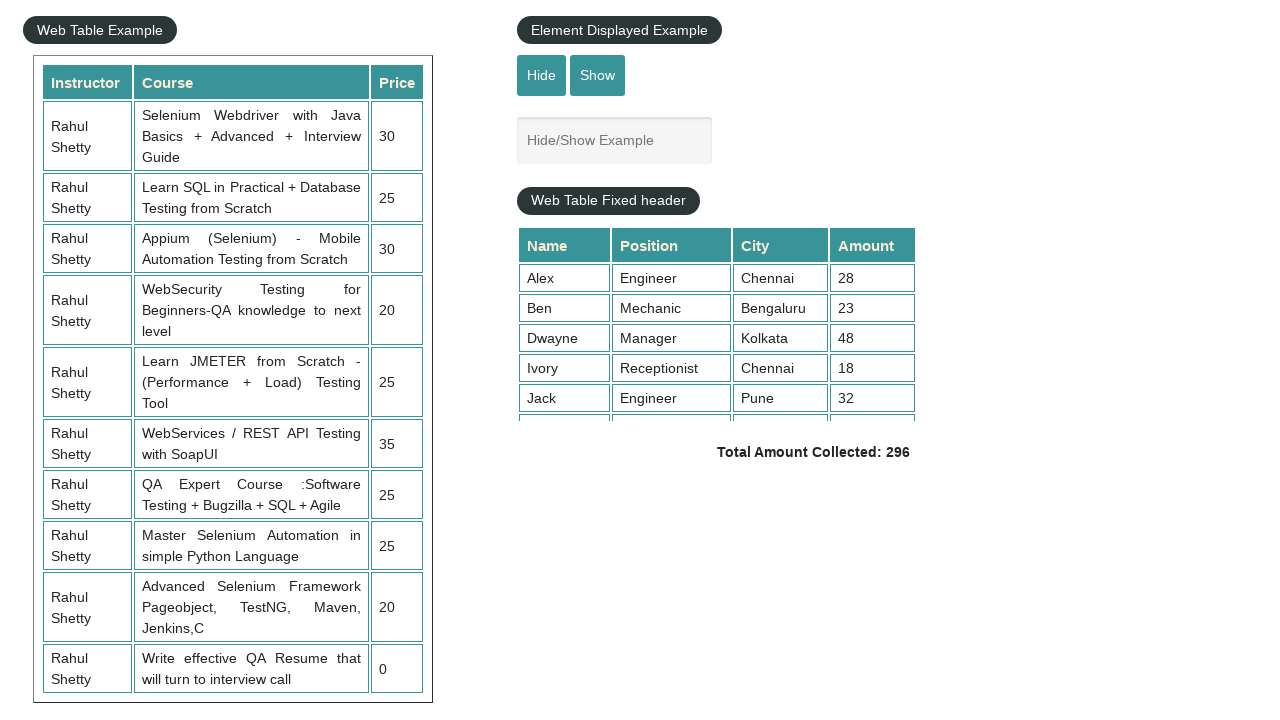

Waited for price column elements to be present in table
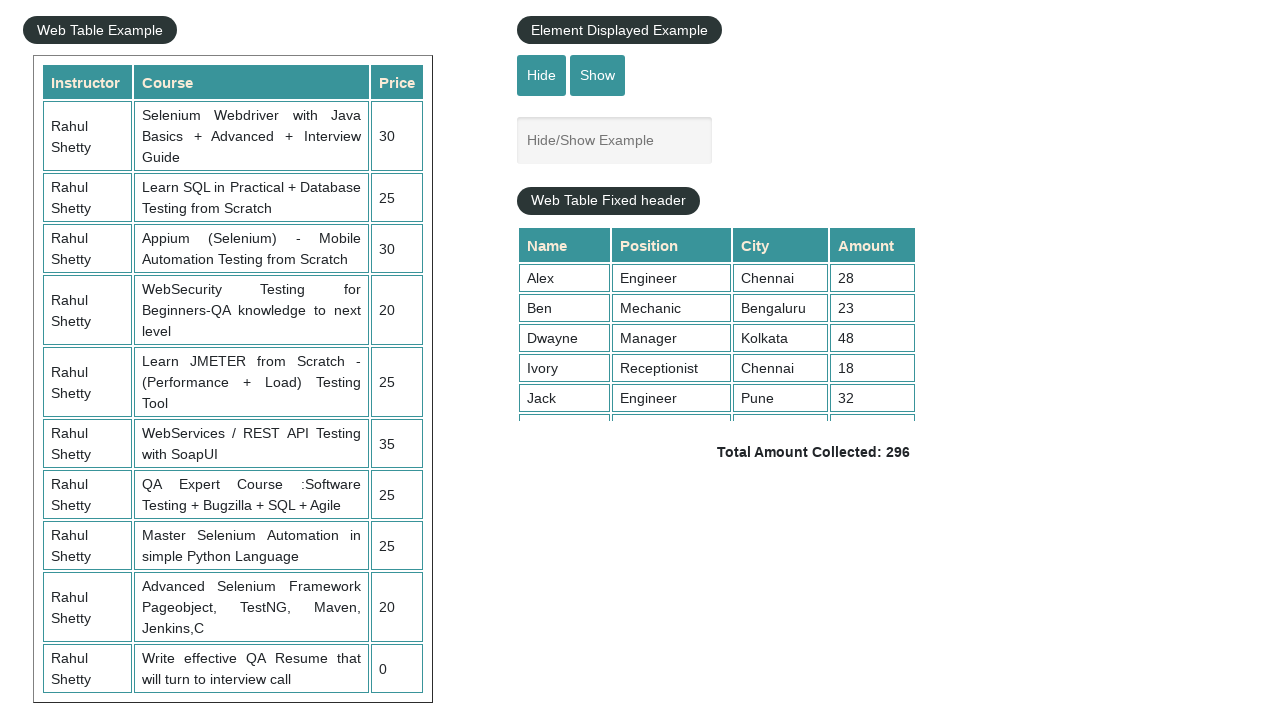

Retrieved all price elements from table - found 10 elements
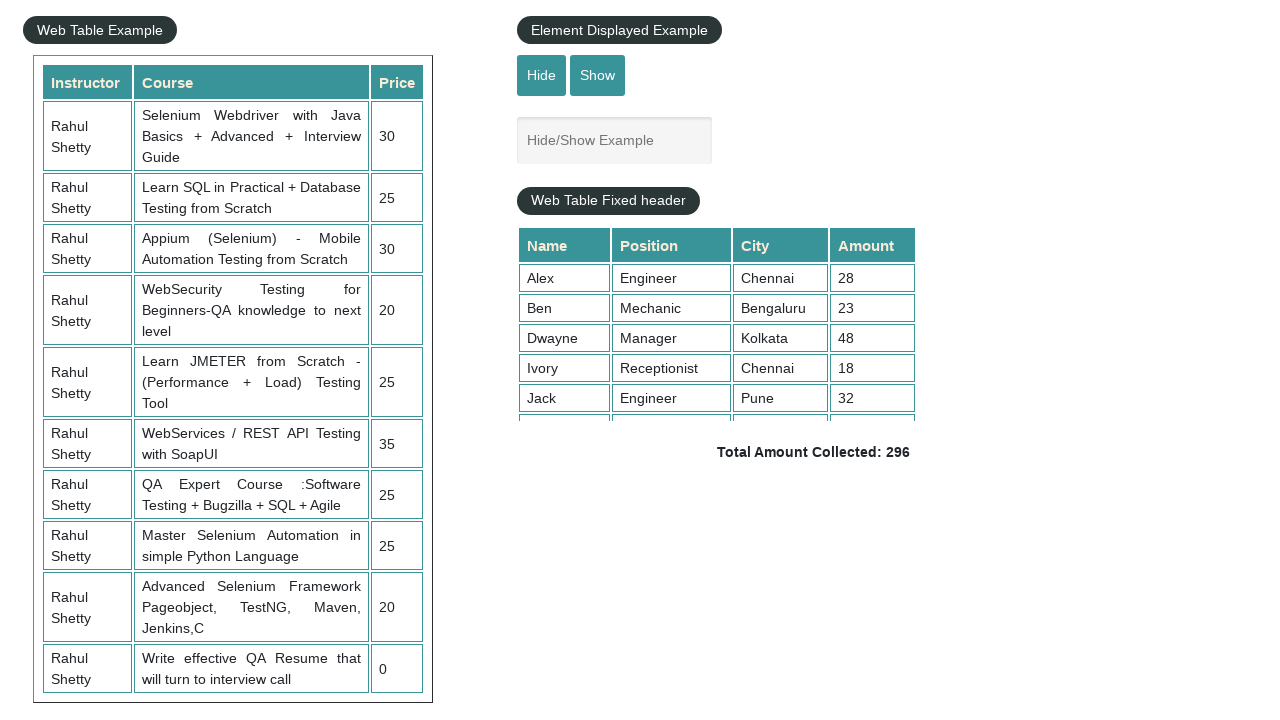

Verified that price elements exist in the table
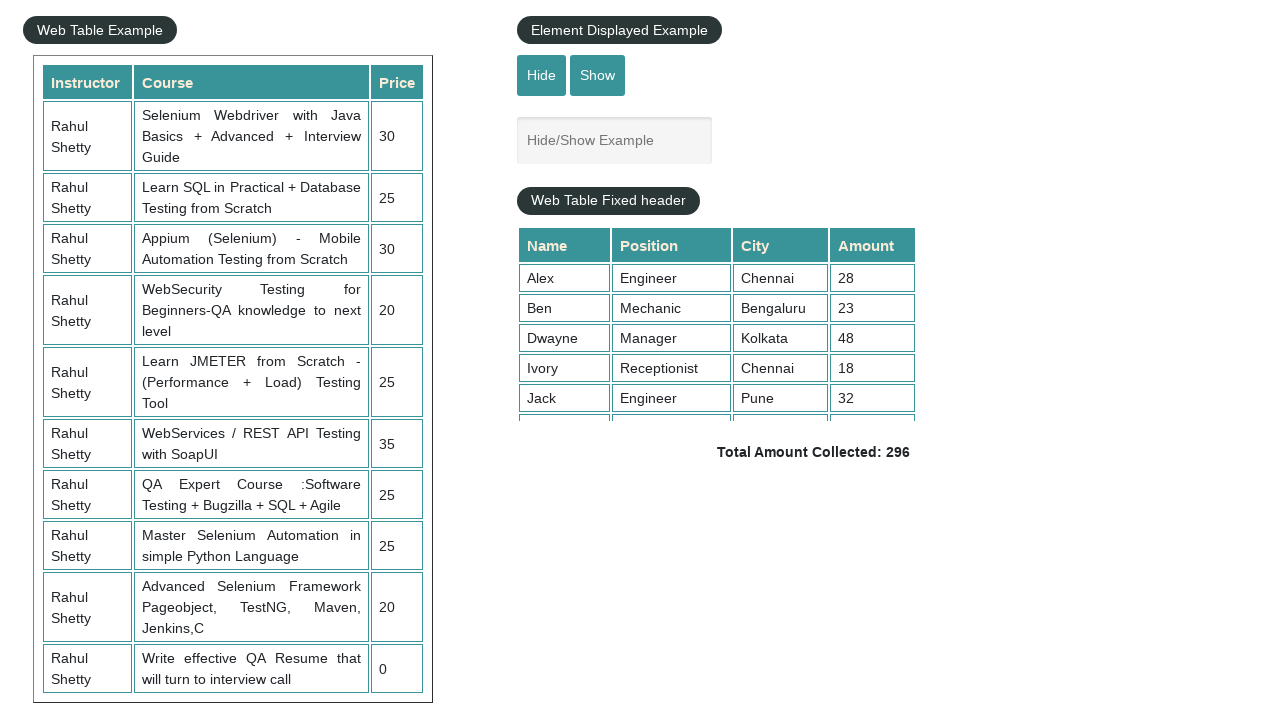

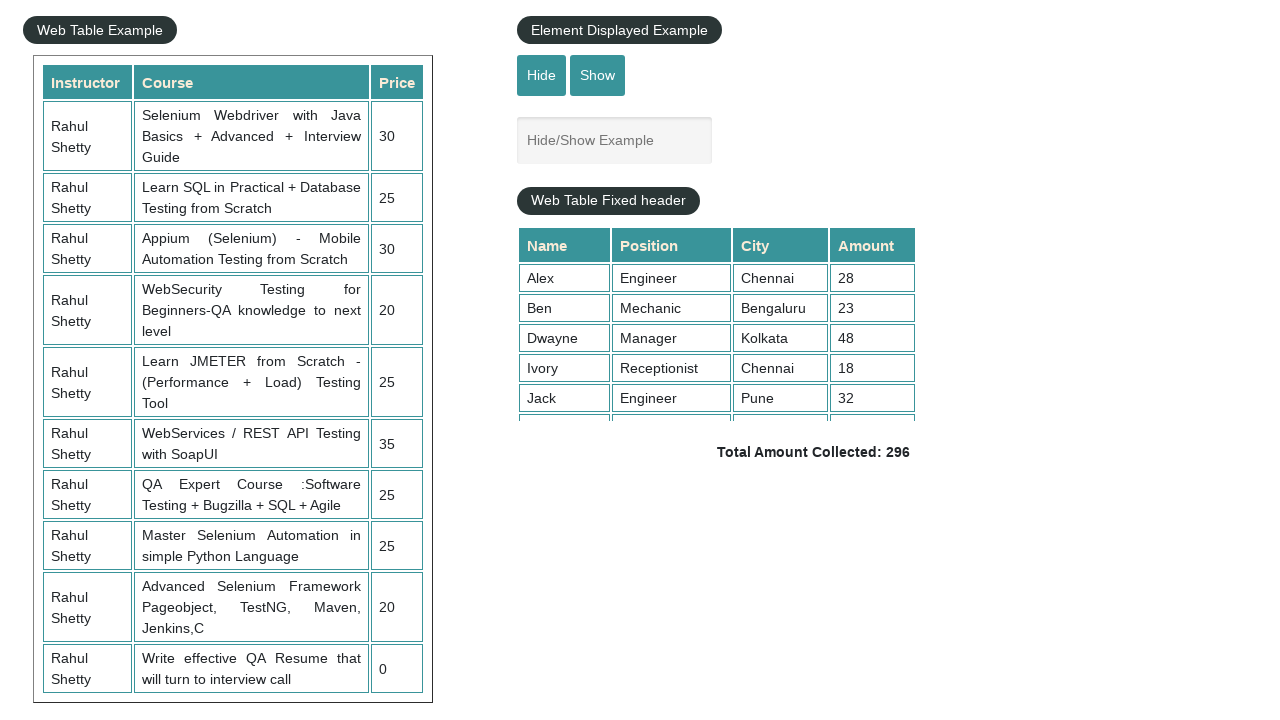